Tests the Boni Garcia web form by navigating to the form page, verifying the header, and filling text input, password input, and textarea fields using CSS selectors.

Starting URL: https://bonigarcia.dev/selenium-webdriver-java/

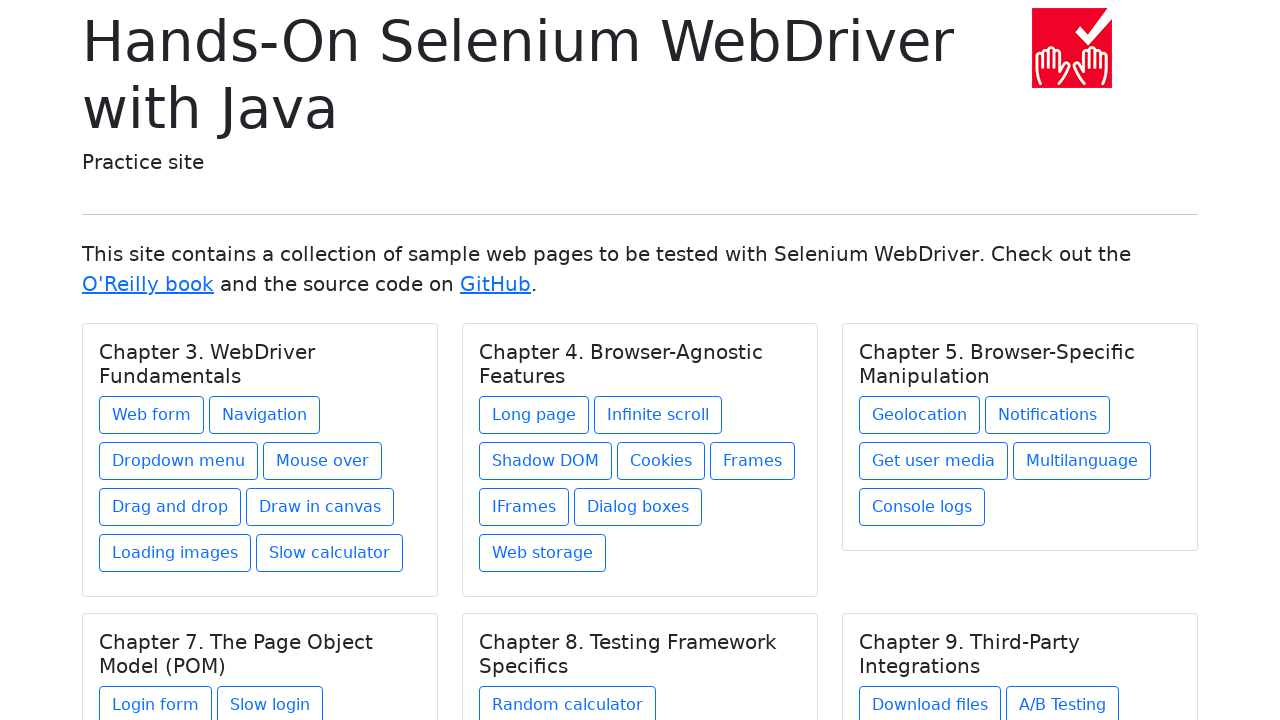

Clicked on the web form link at (152, 415) on xpath=//div/a[@href='web-form.html']
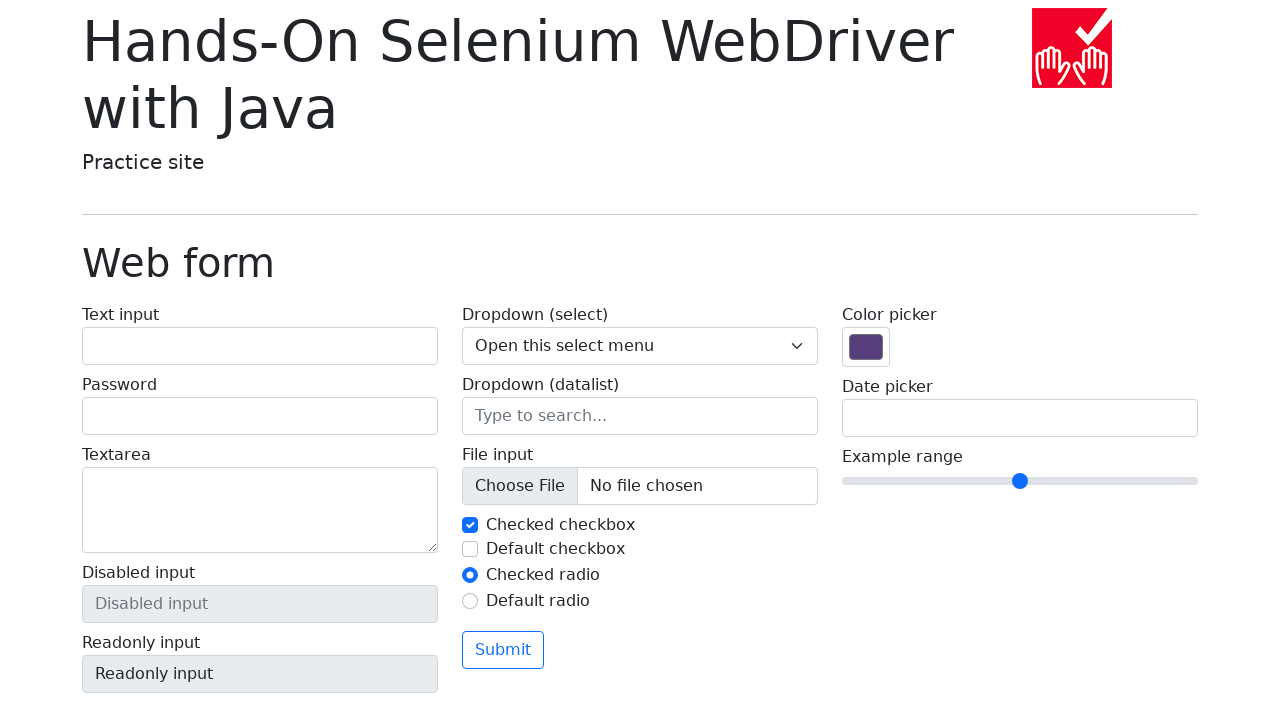

Verified header text is 'Web form'
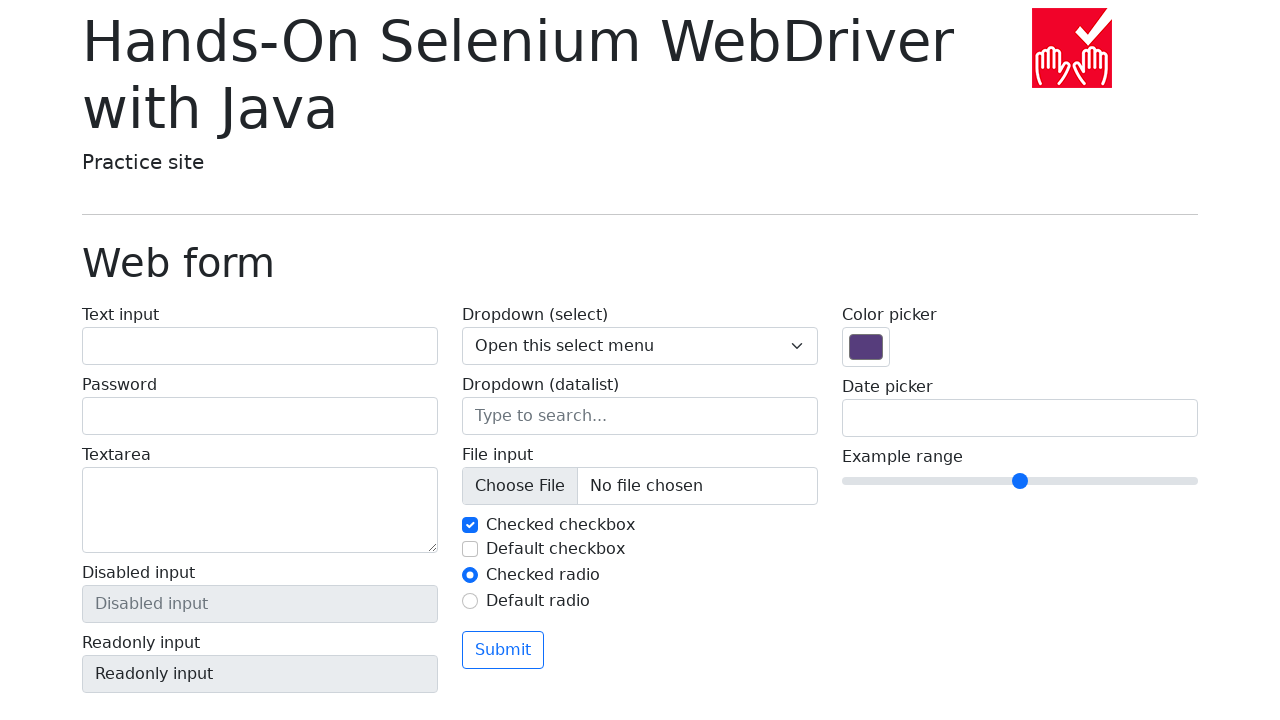

Filled text input field with 'Adelya' on #my-text-id
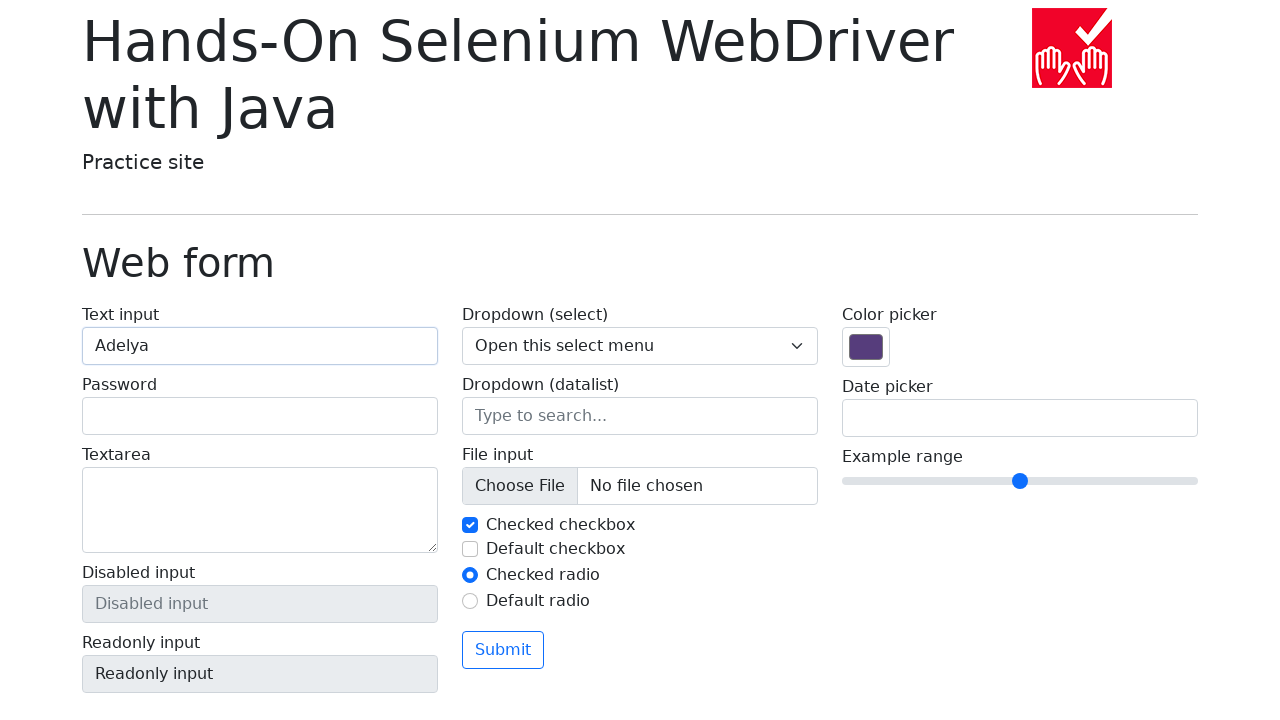

Filled password input field with '12345678' on [name='my-password']
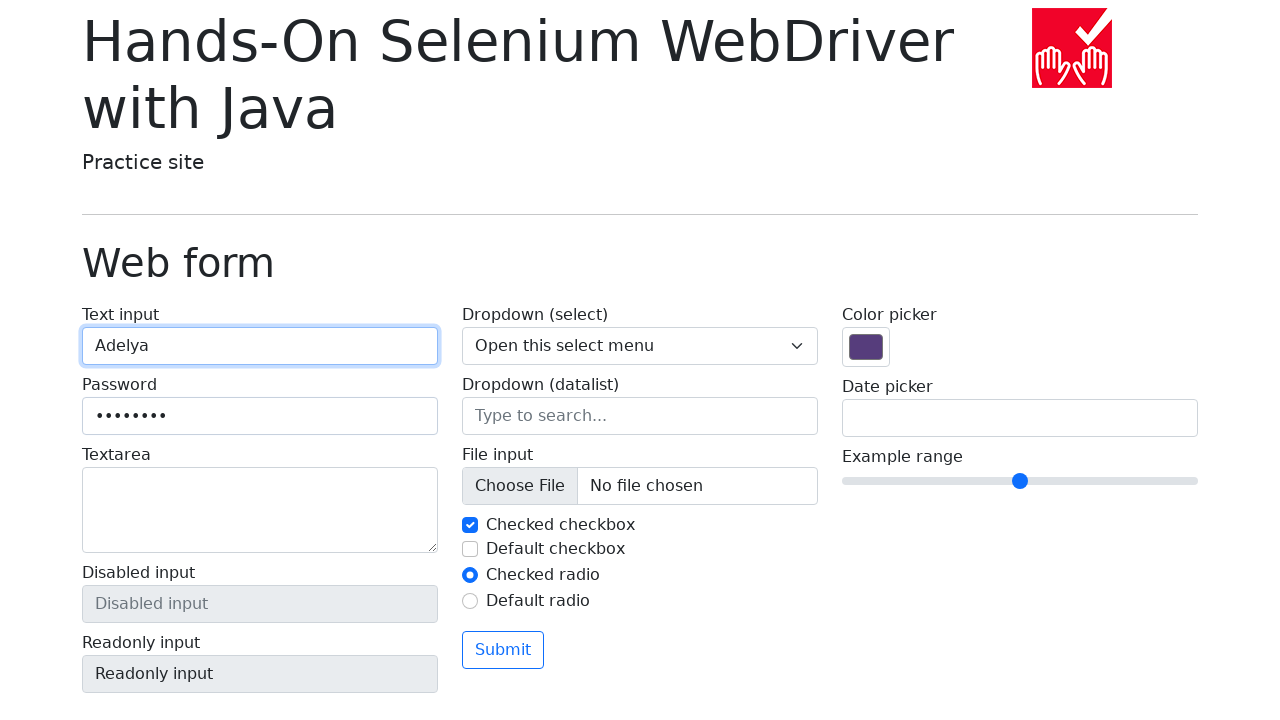

Filled textarea field with 'something important' on [name='my-textarea']
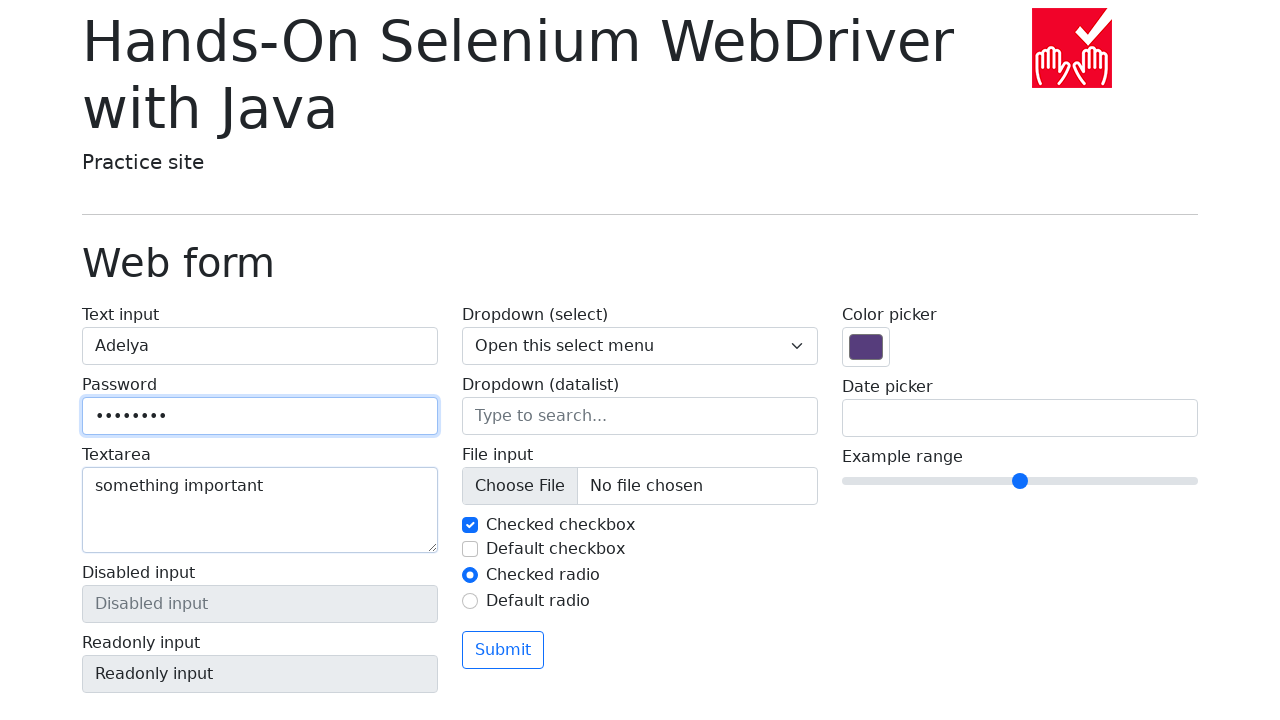

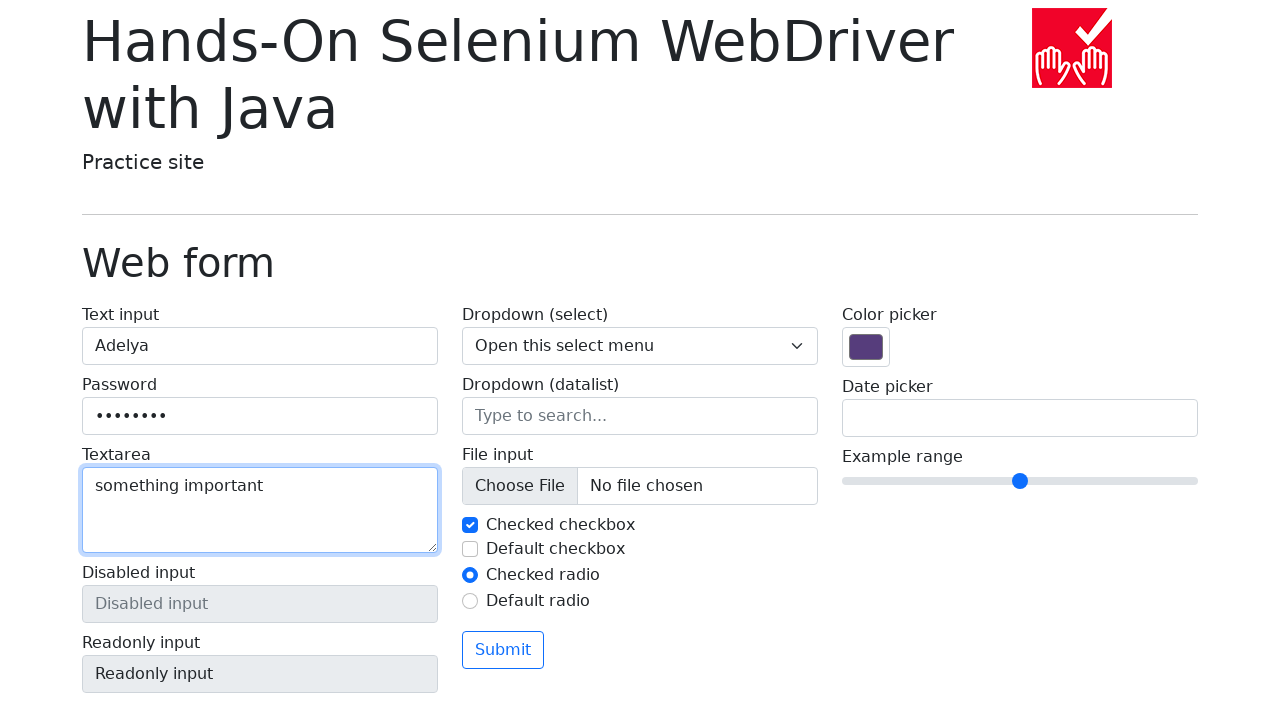